Tests scrolling functionality by scrolling to the footer element and verifying scroll position changes

Starting URL: https://webdriver.io/

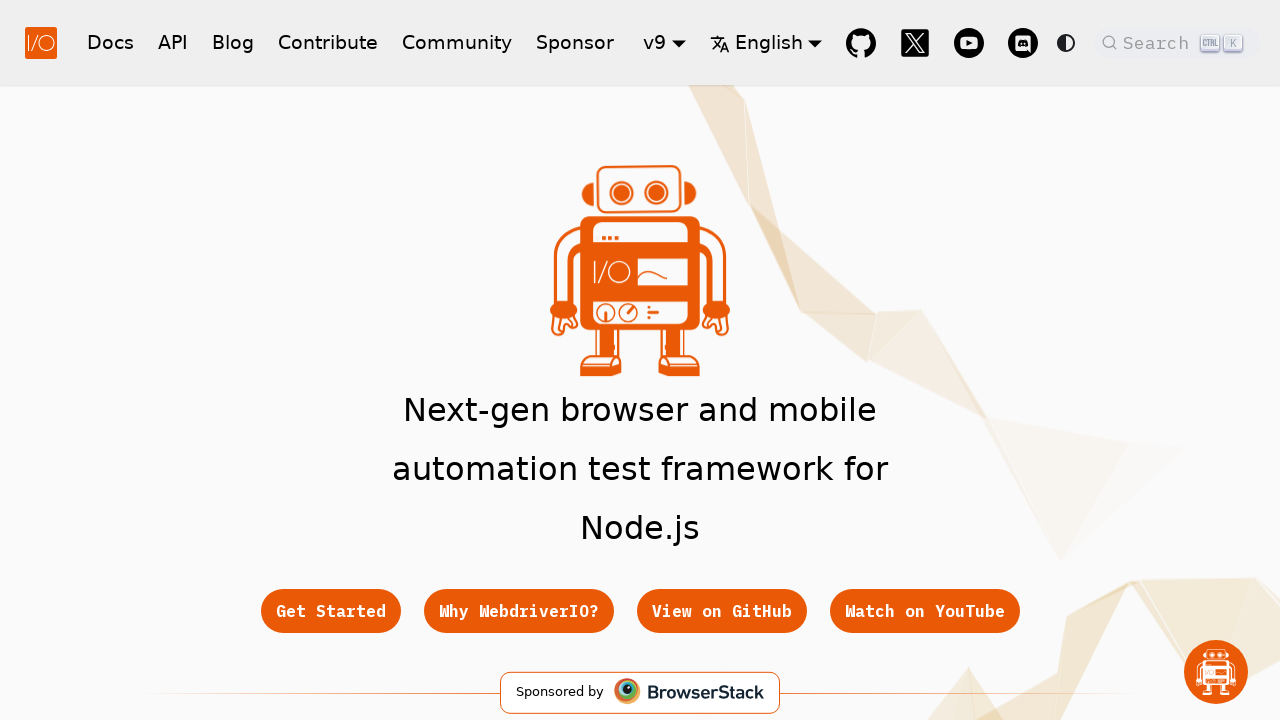

Retrieved initial scroll position
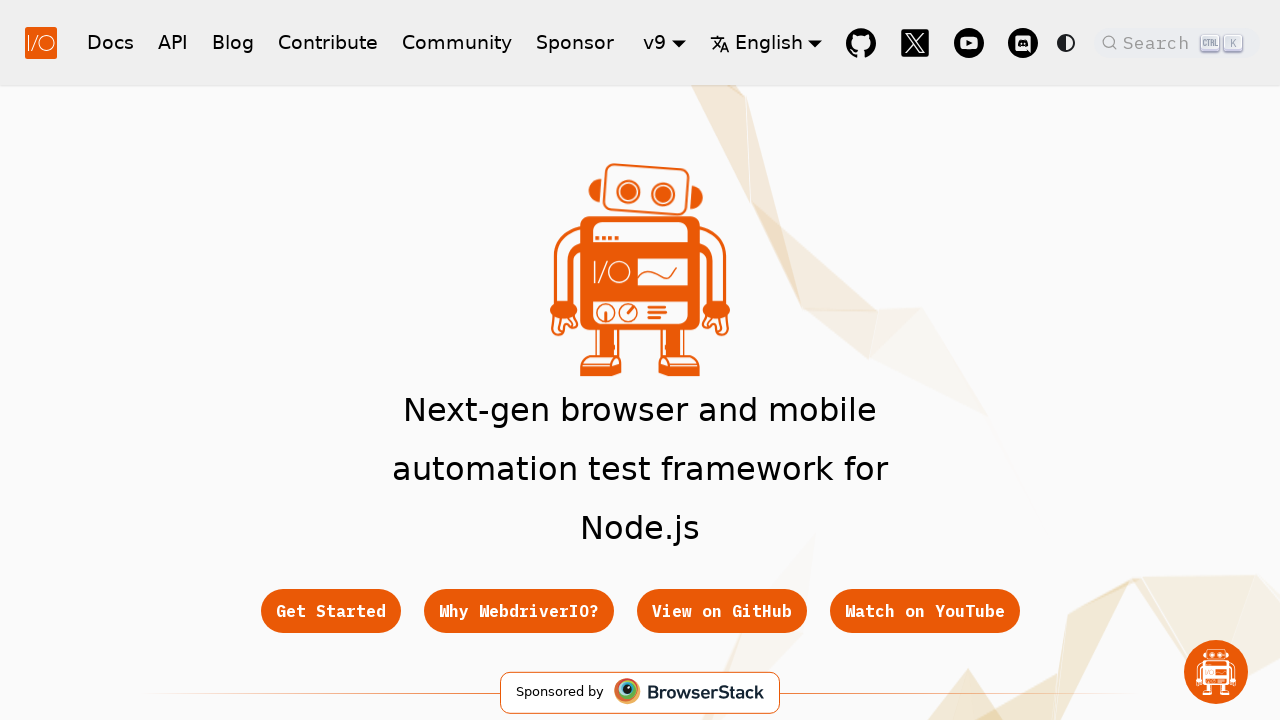

Verified initial scroll position is at top [0, 0]
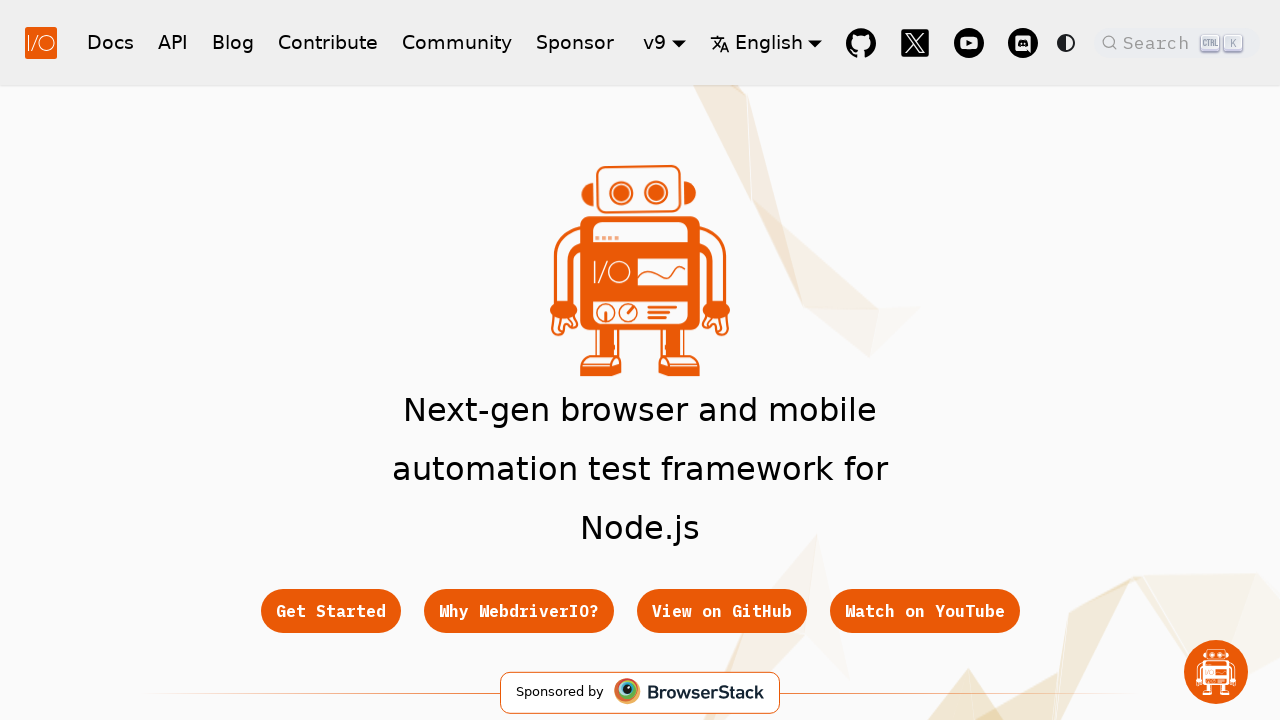

Scrolled footer element into view
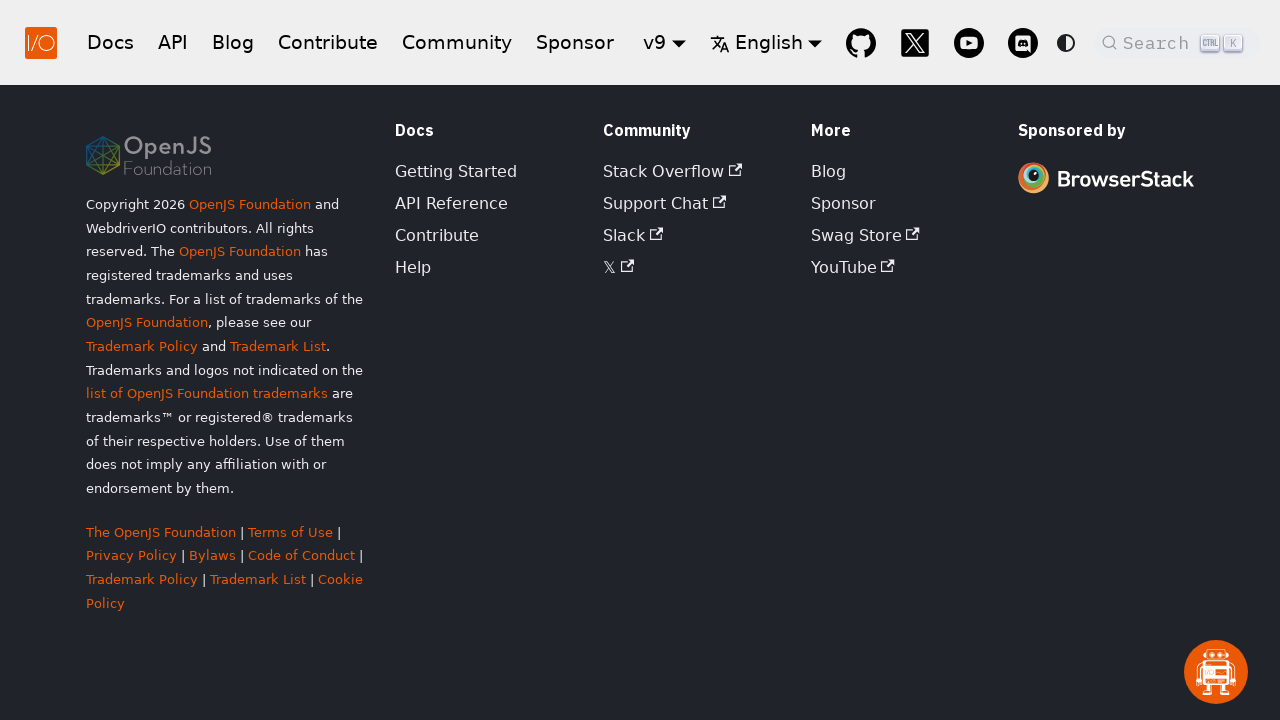

Retrieved current scroll position after scrolling
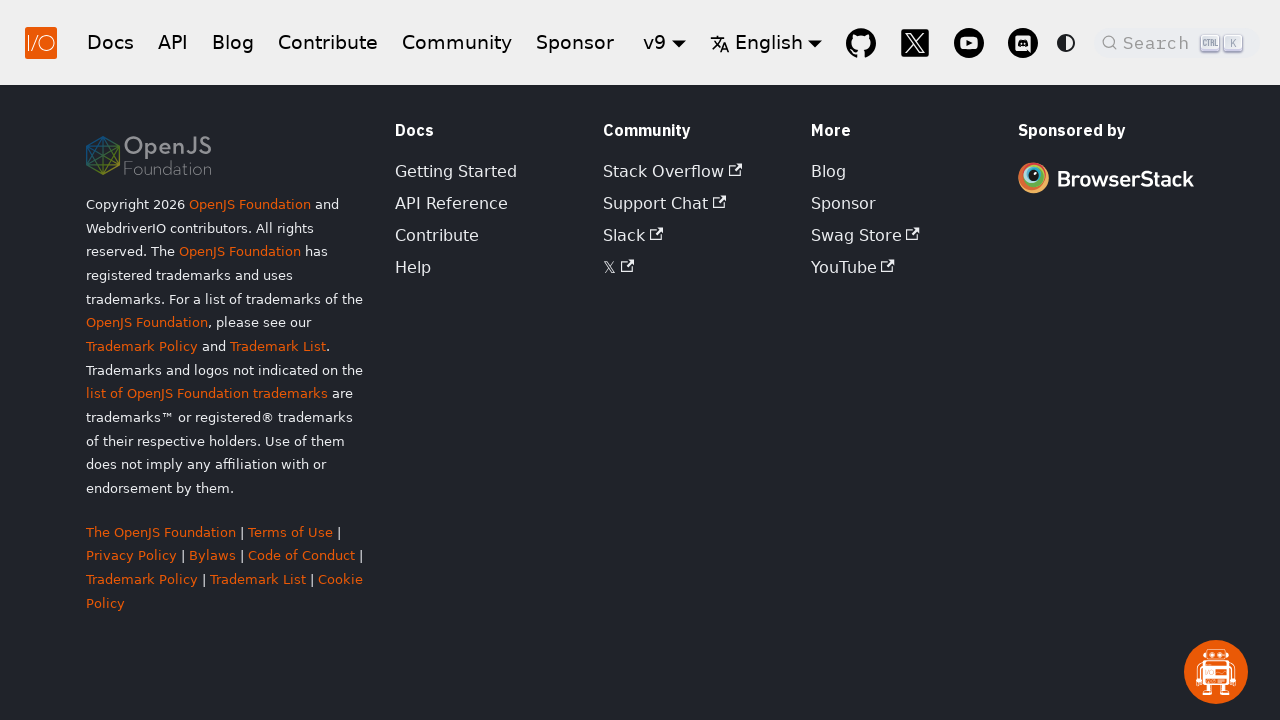

Verified scroll position increased to greater than 100 pixels
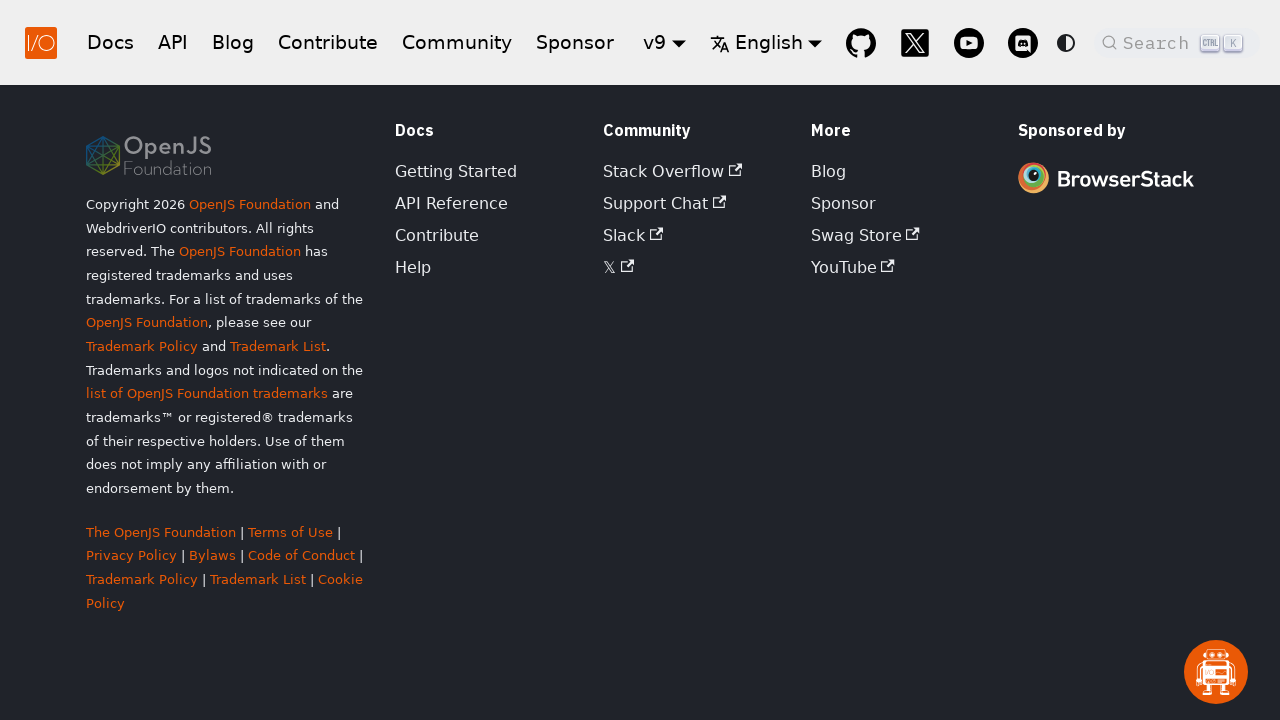

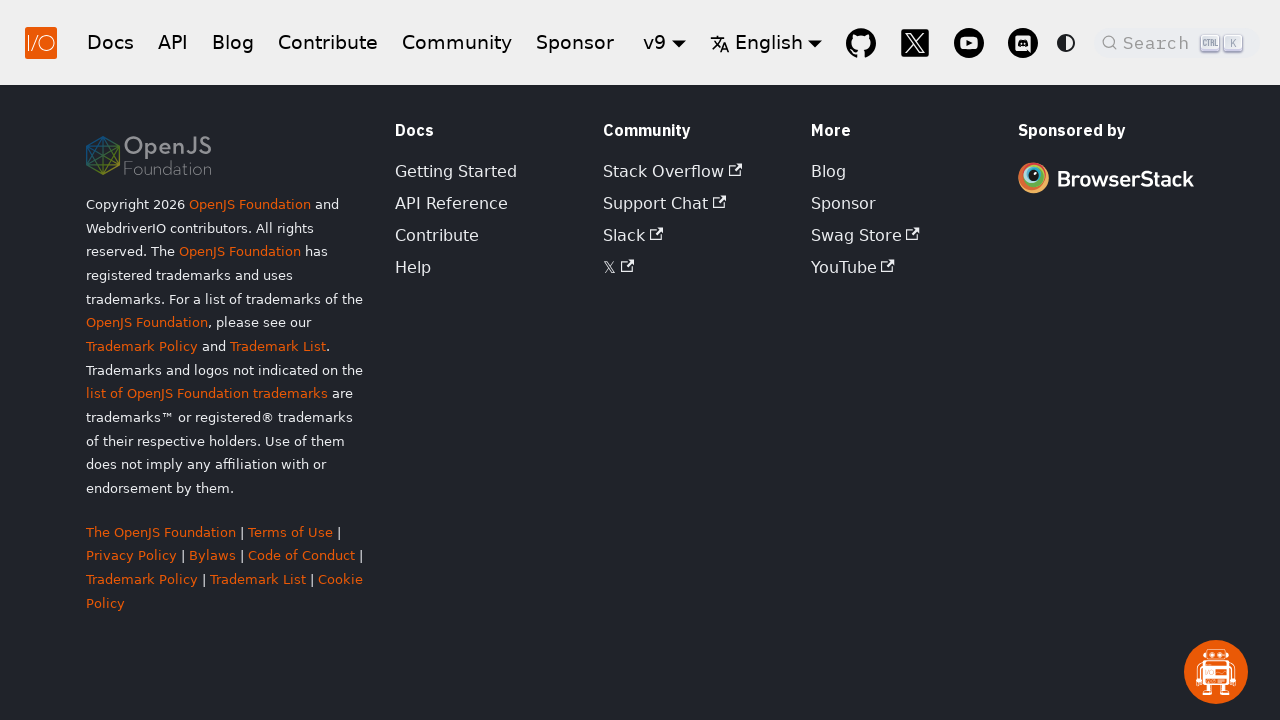